Verifies that the OrangeHRM login page loads correctly by checking that the page title matches "OrangeHRM"

Starting URL: https://opensource-demo.orangehrmlive.com/web/index.php/auth/login

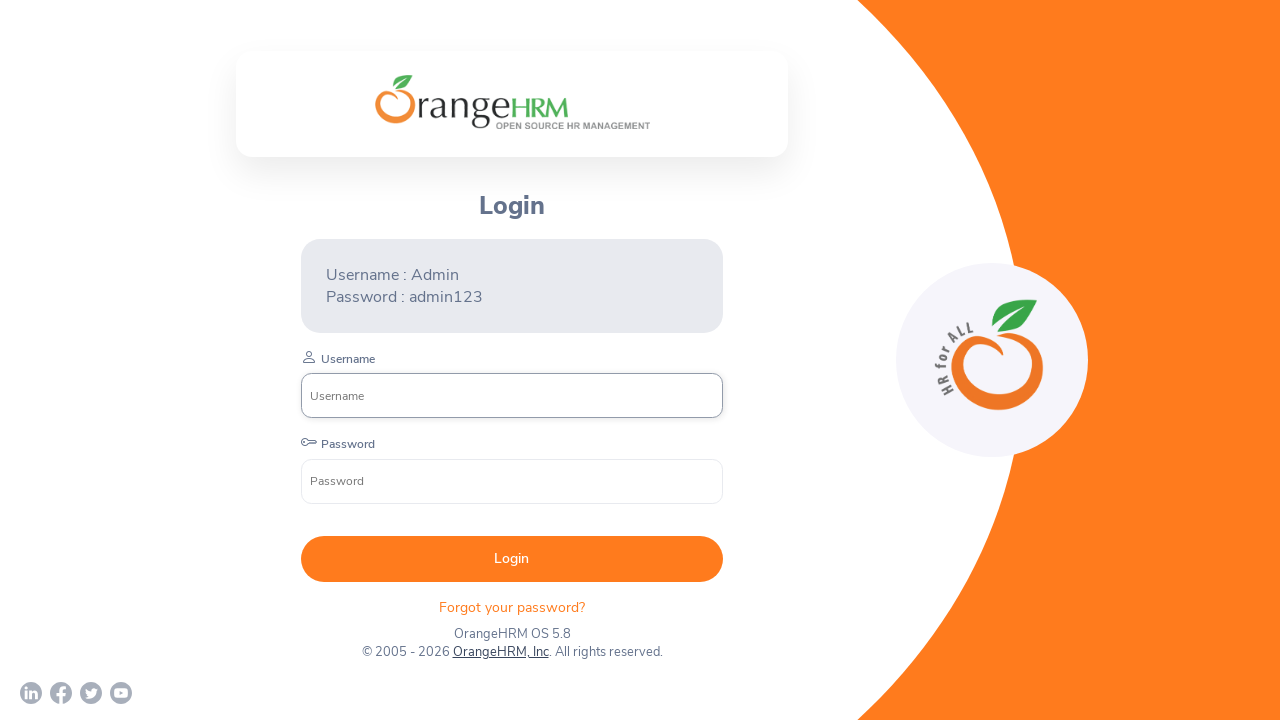

Waited for page to reach domcontentloaded state
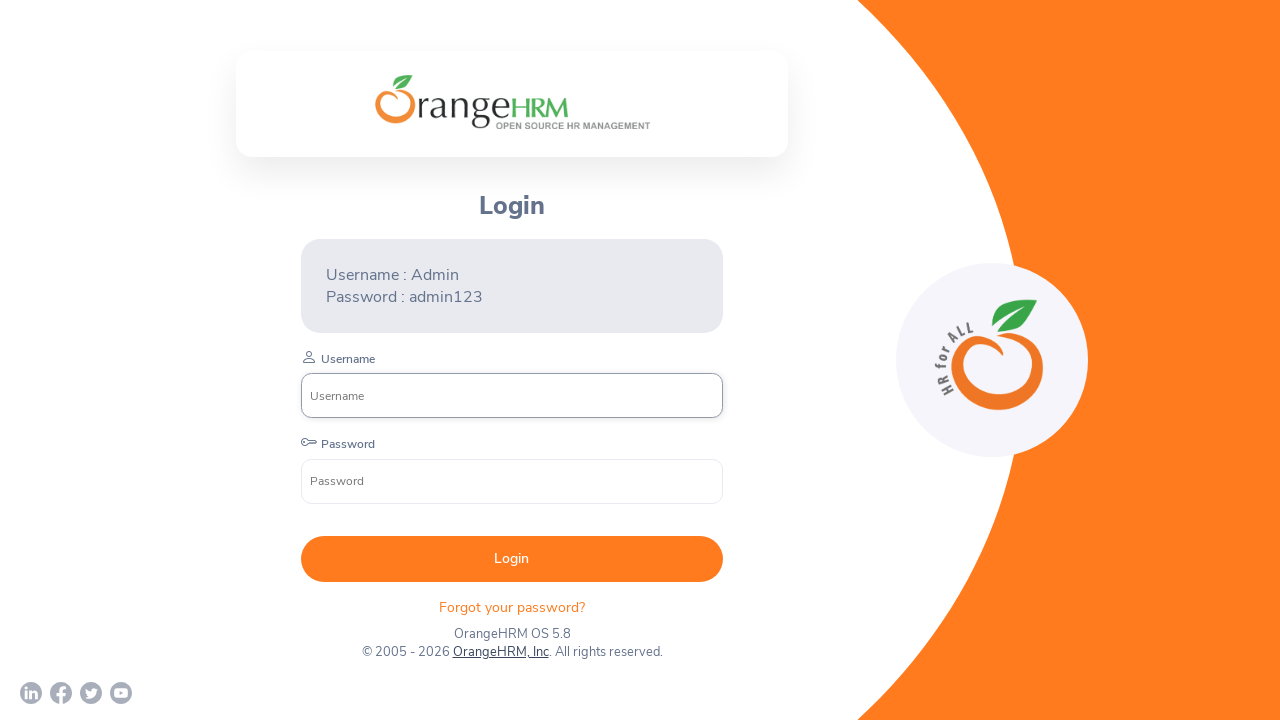

Retrieved page title: 'OrangeHRM'
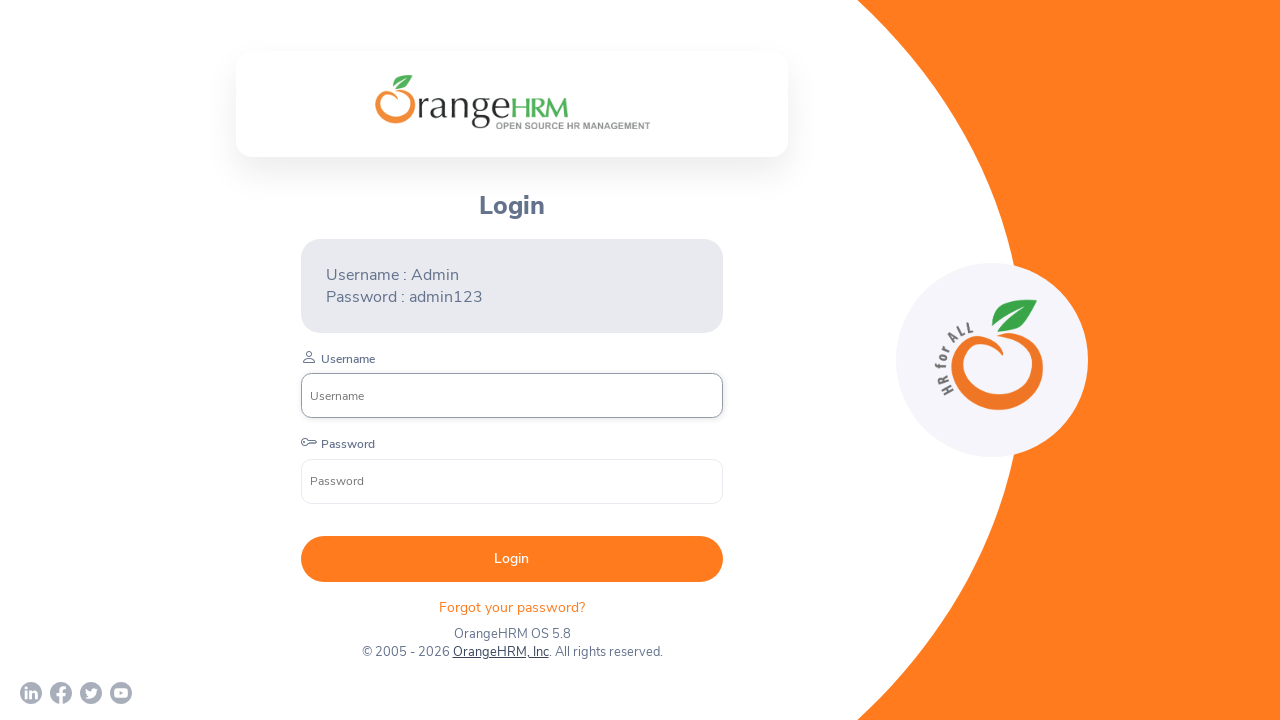

Verified page title contains 'OrangeHRM' - test passed
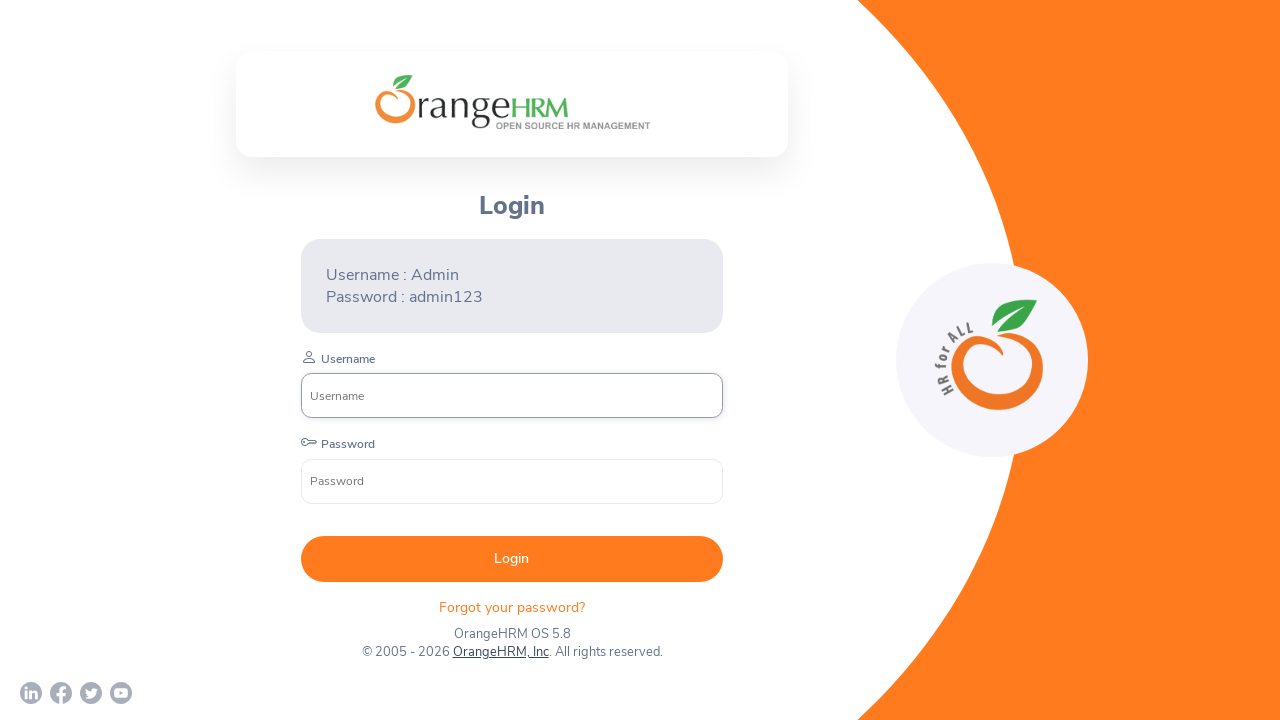

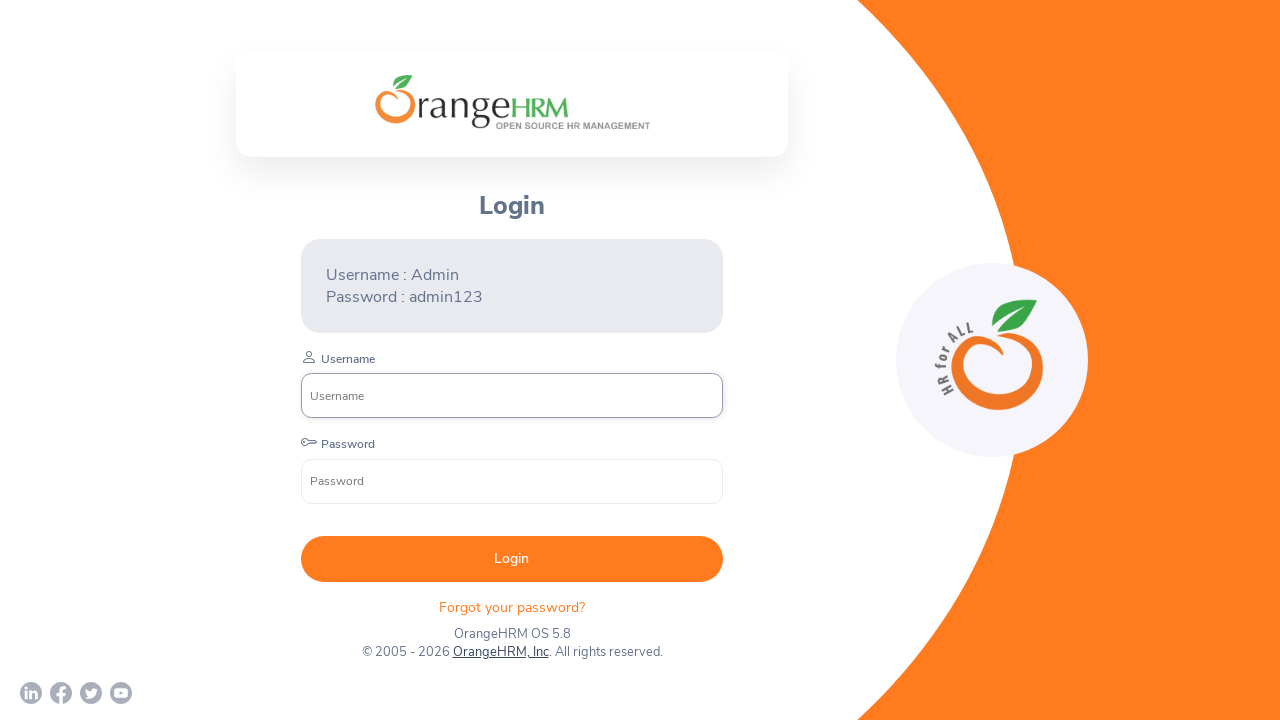